Tests the "Show more" pagination functionality on a recipe search results page by repeatedly clicking the load more button until all results are displayed

Starting URL: https://nami-nami.ee/otsi/juustukook?recipe_page=1&news_page=1&string=juustukook&type=&occasion=&country=&method=

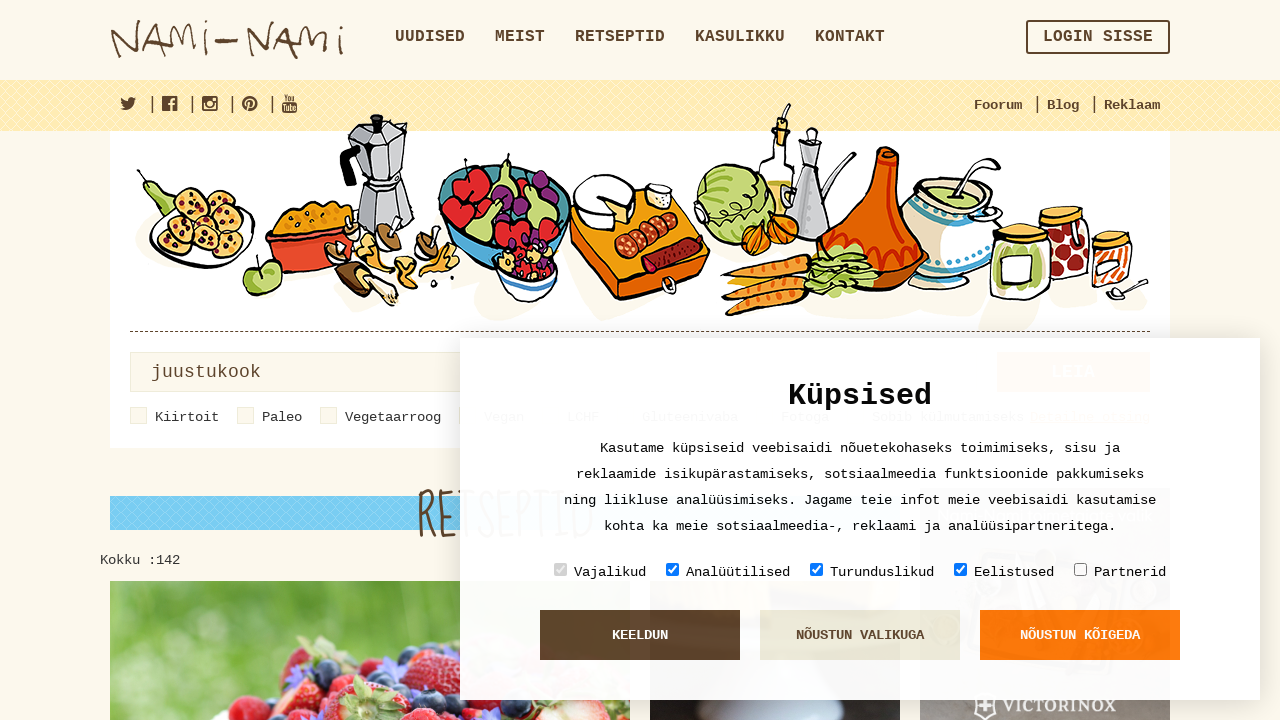

Clicked 'Show more' button to load additional recipe results at (505, 703) on #more_recipes
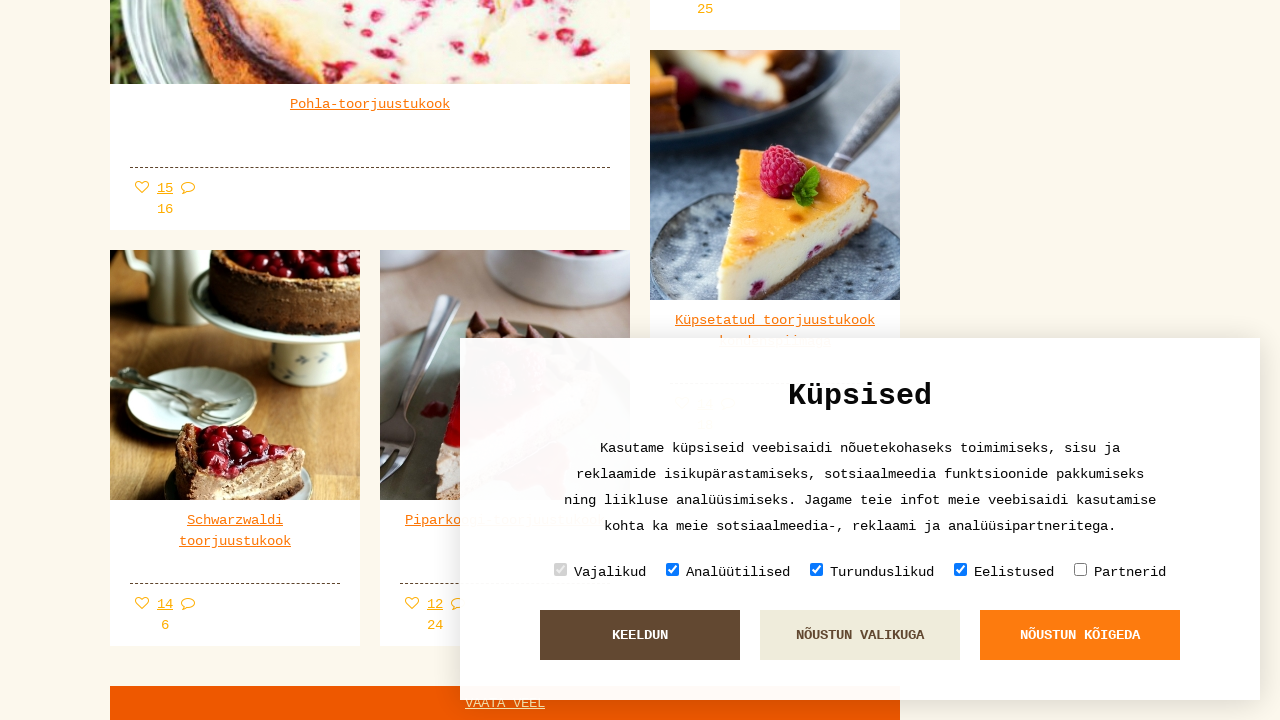

Waited for new recipe content to load
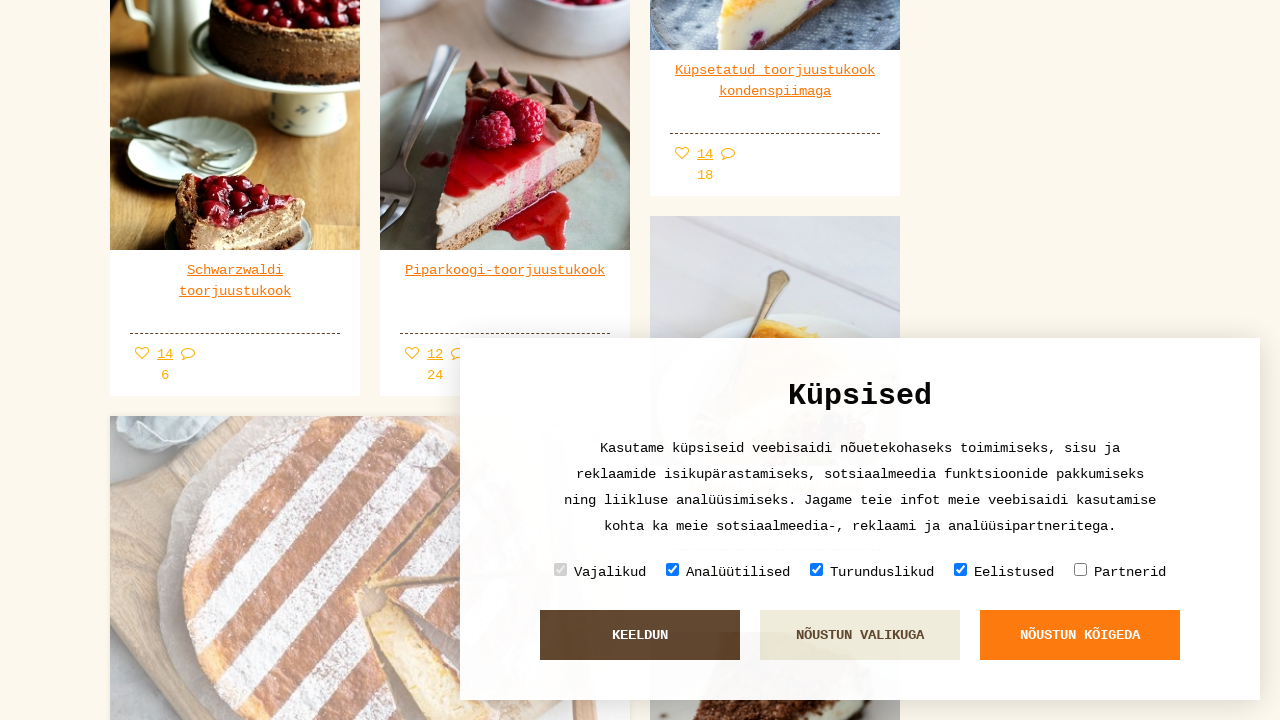

Clicked 'Show more' button to load additional recipe results at (505, 703) on #more_recipes
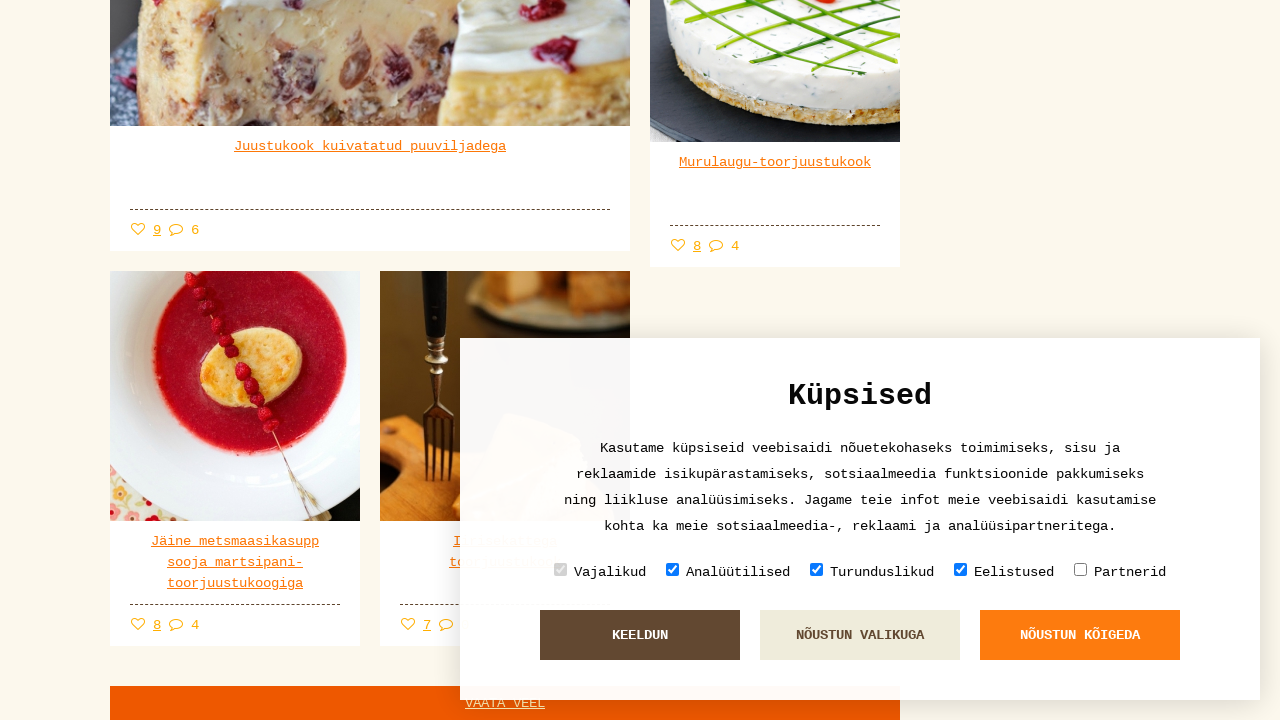

Waited for new recipe content to load
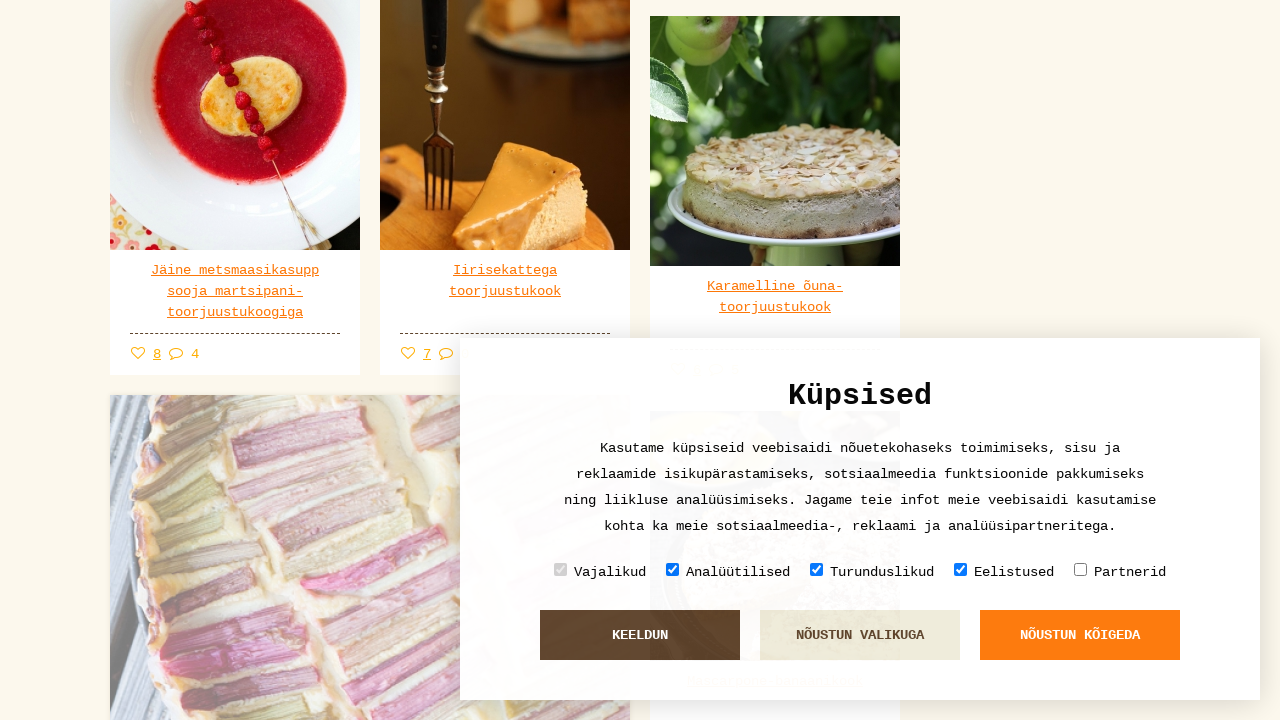

Clicked 'Show more' button to load additional recipe results at (505, 703) on #more_recipes
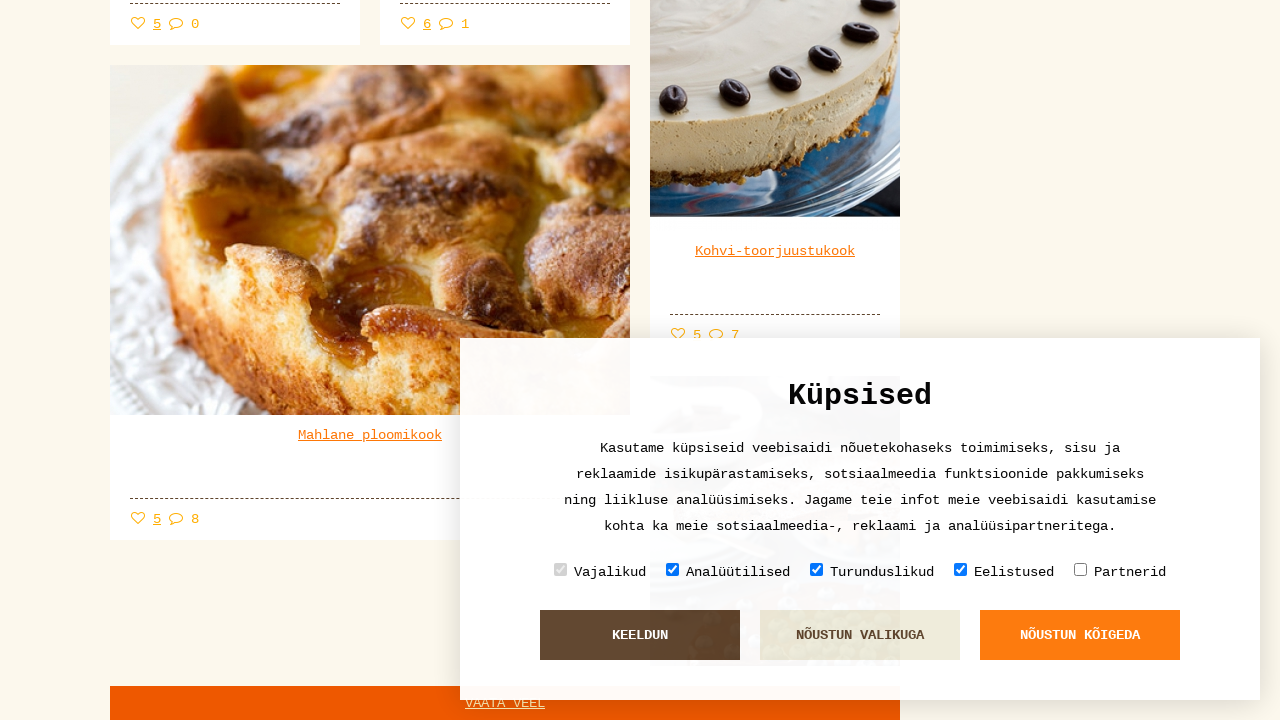

Waited for new recipe content to load
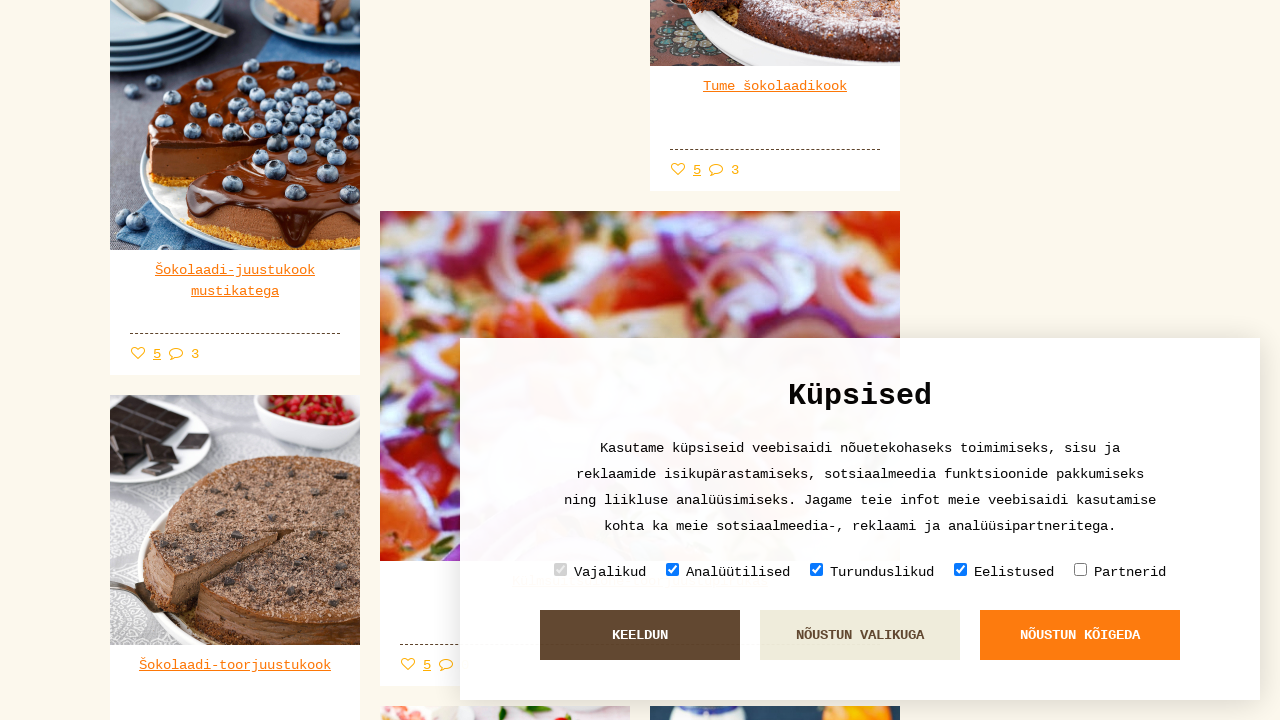

Clicked 'Show more' button to load additional recipe results at (505, 703) on #more_recipes
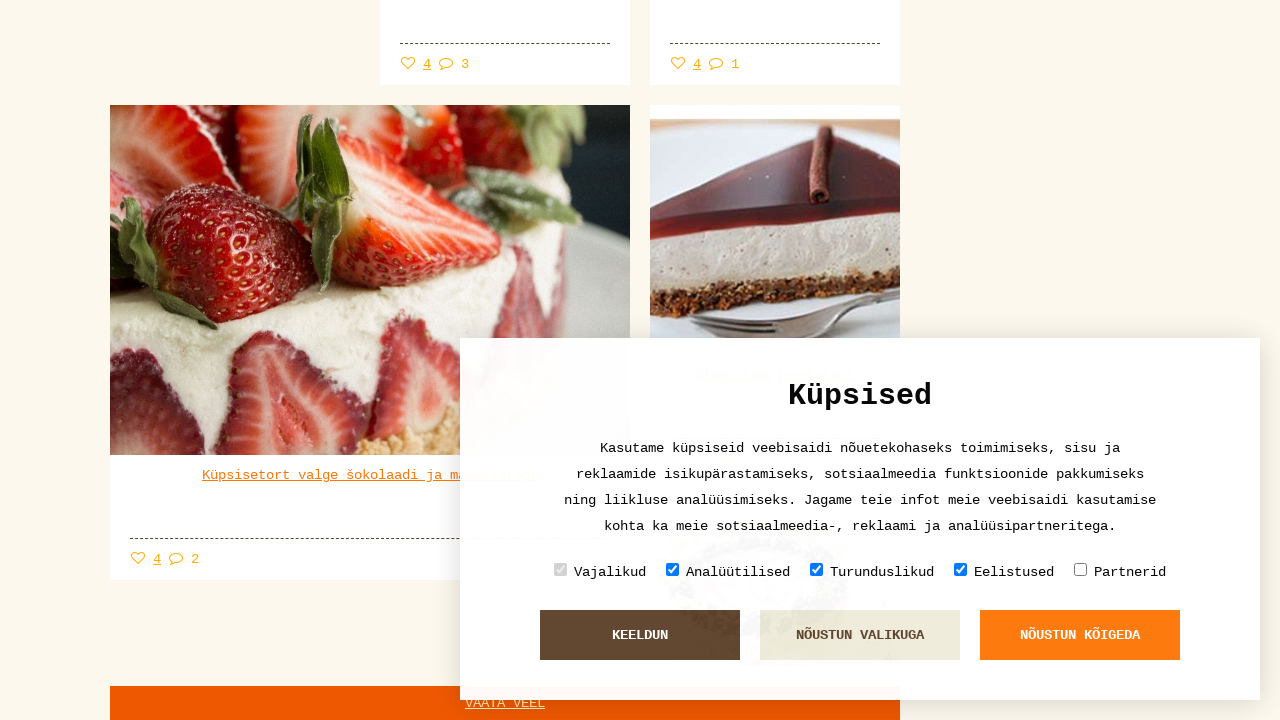

Waited for new recipe content to load
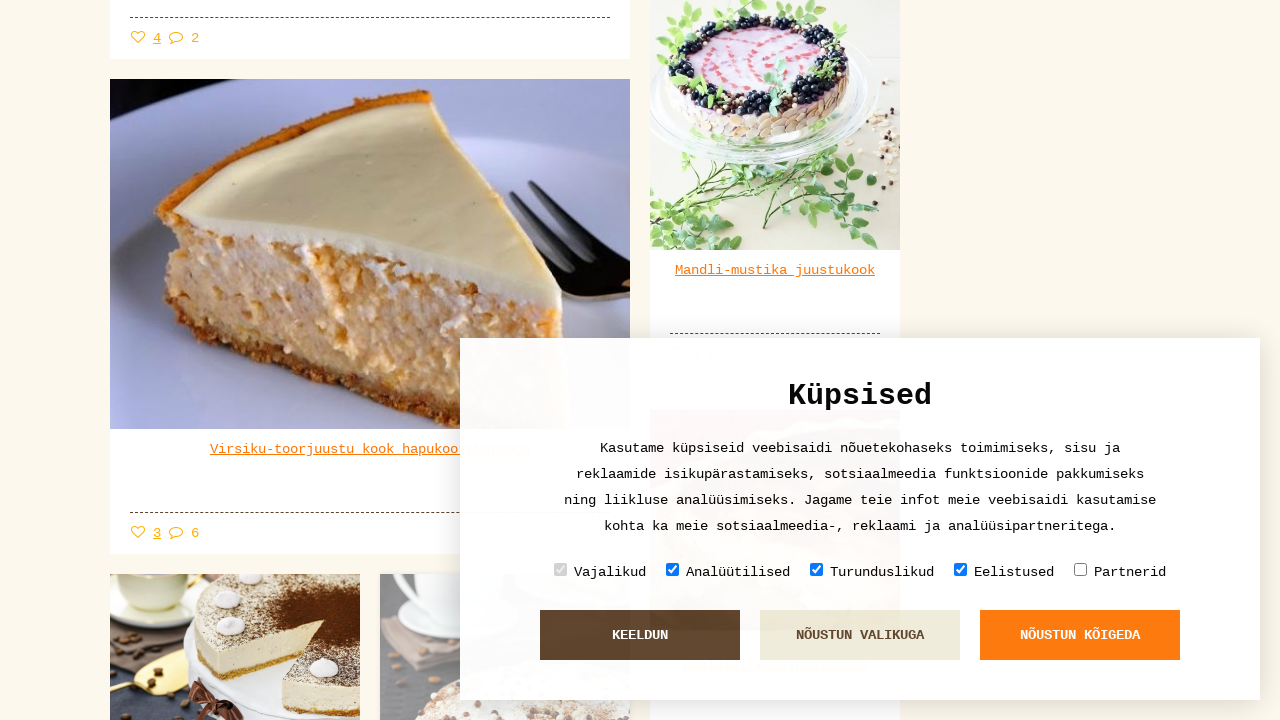

Clicked 'Show more' button to load additional recipe results at (505, 703) on #more_recipes
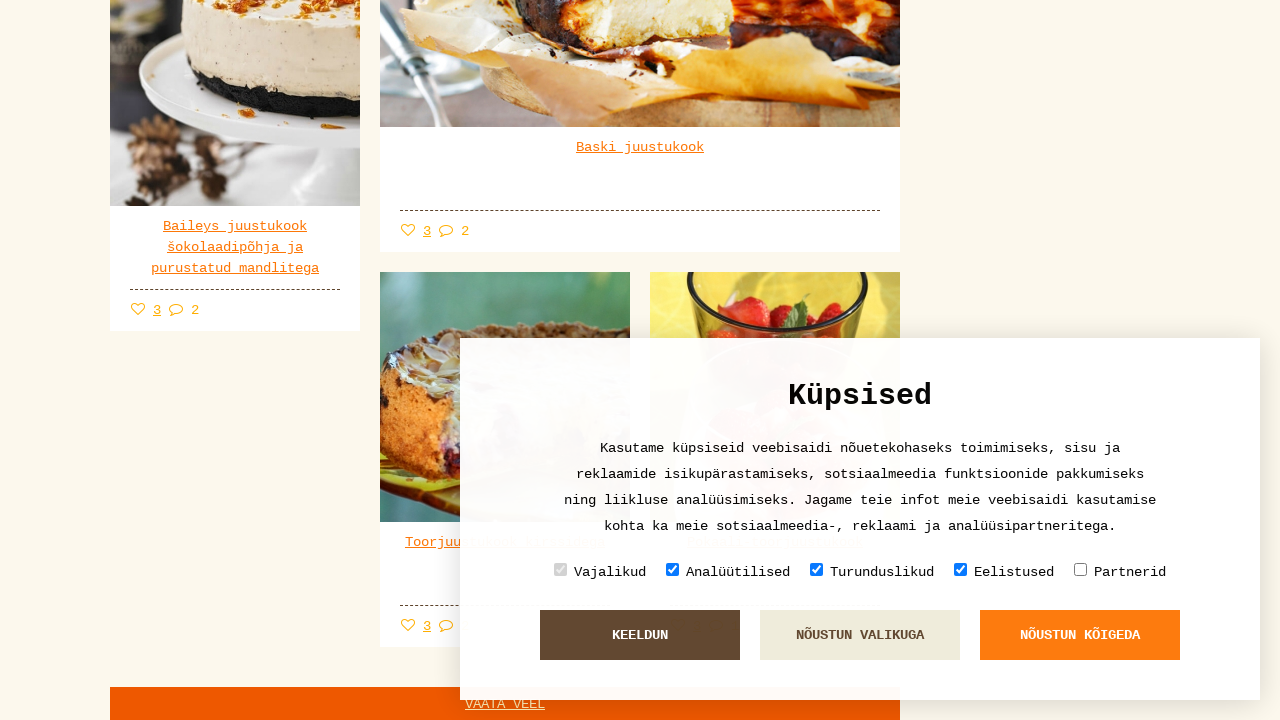

Waited for new recipe content to load
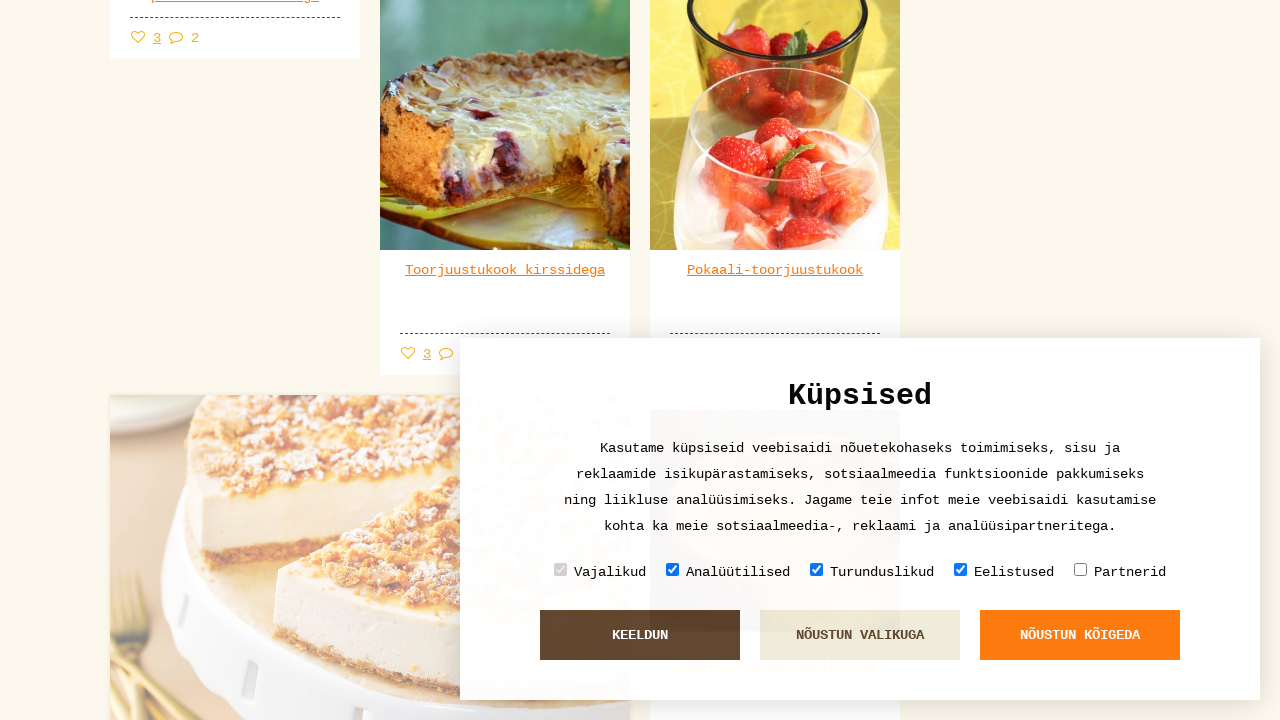

Clicked 'Show more' button to load additional recipe results at (505, 703) on #more_recipes
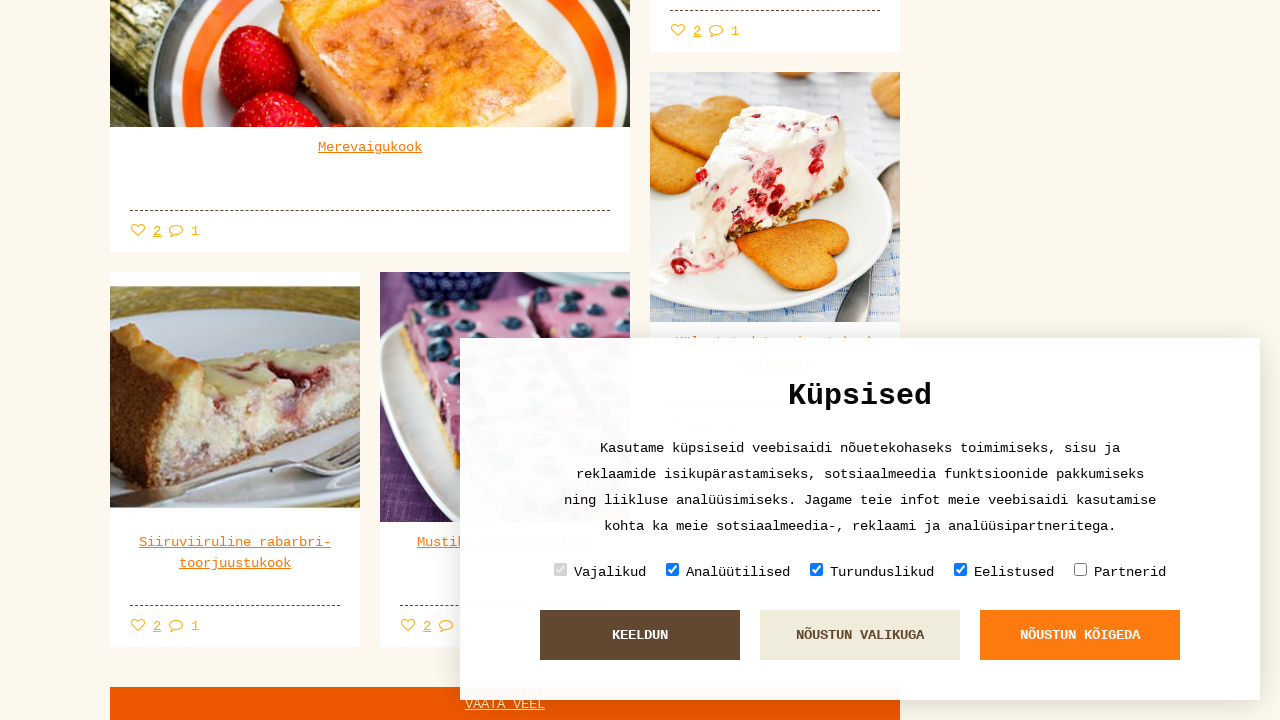

Waited for new recipe content to load
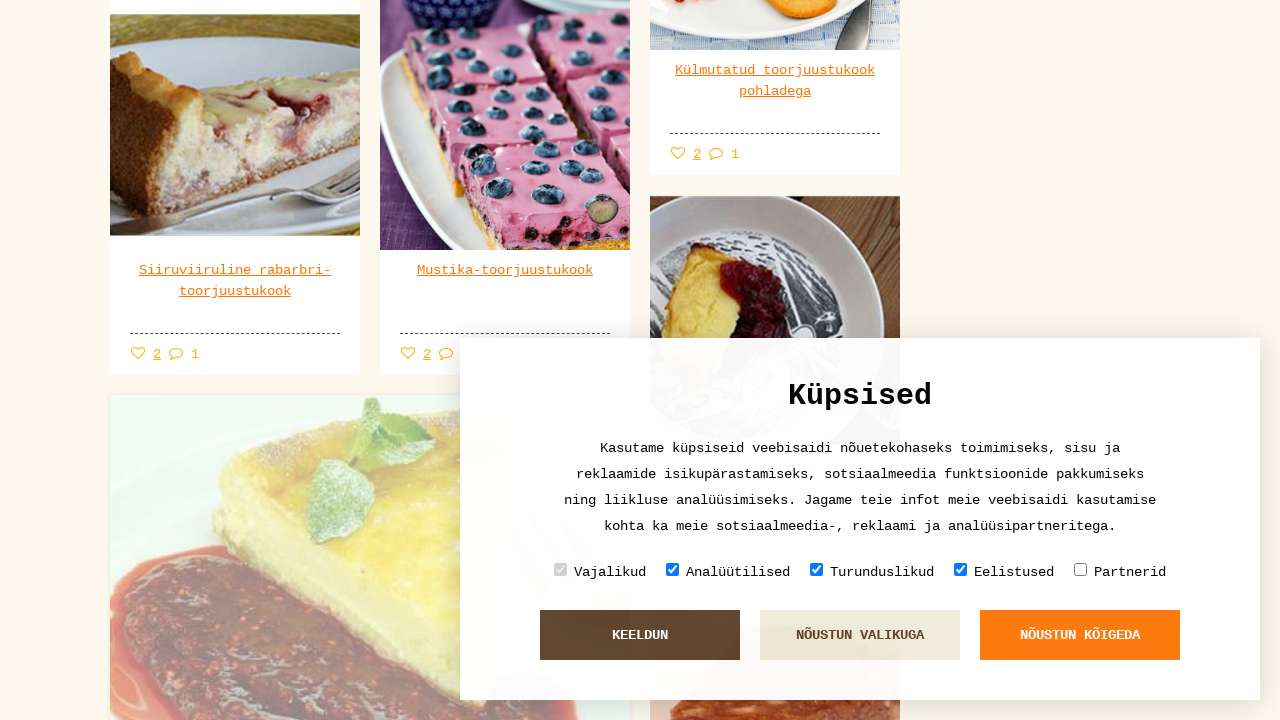

Clicked 'Show more' button to load additional recipe results at (505, 703) on #more_recipes
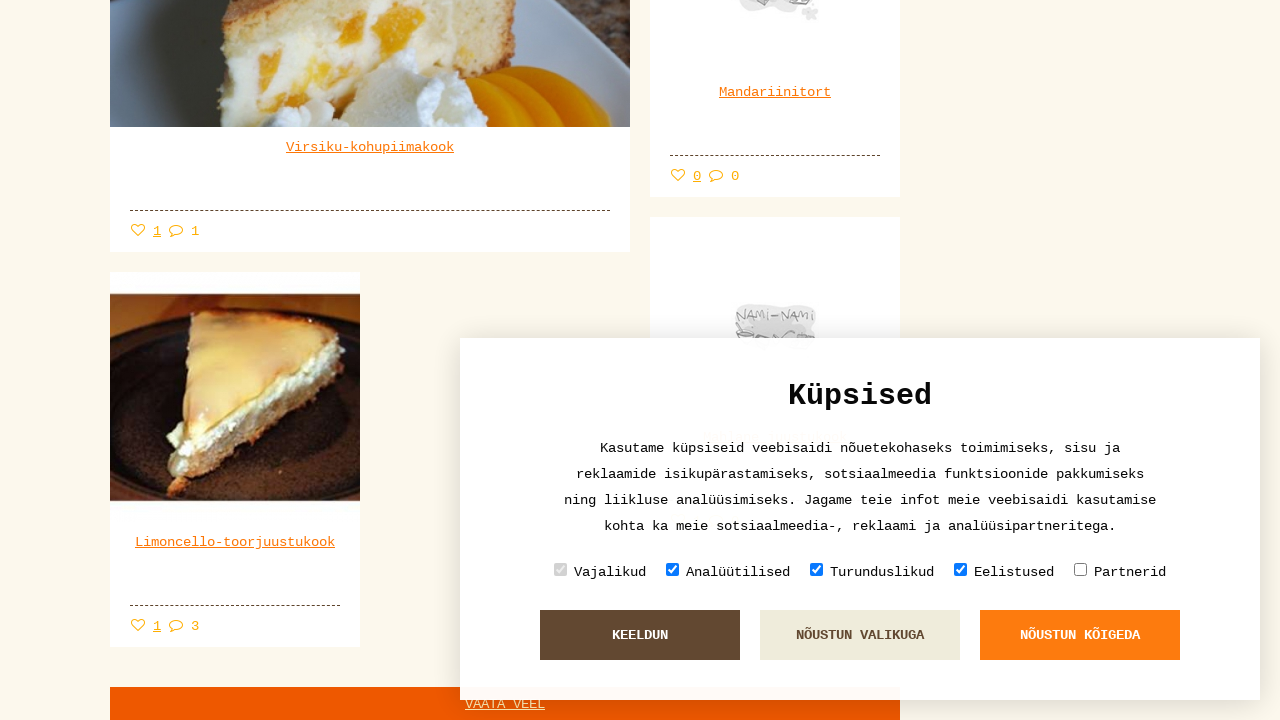

Waited for new recipe content to load
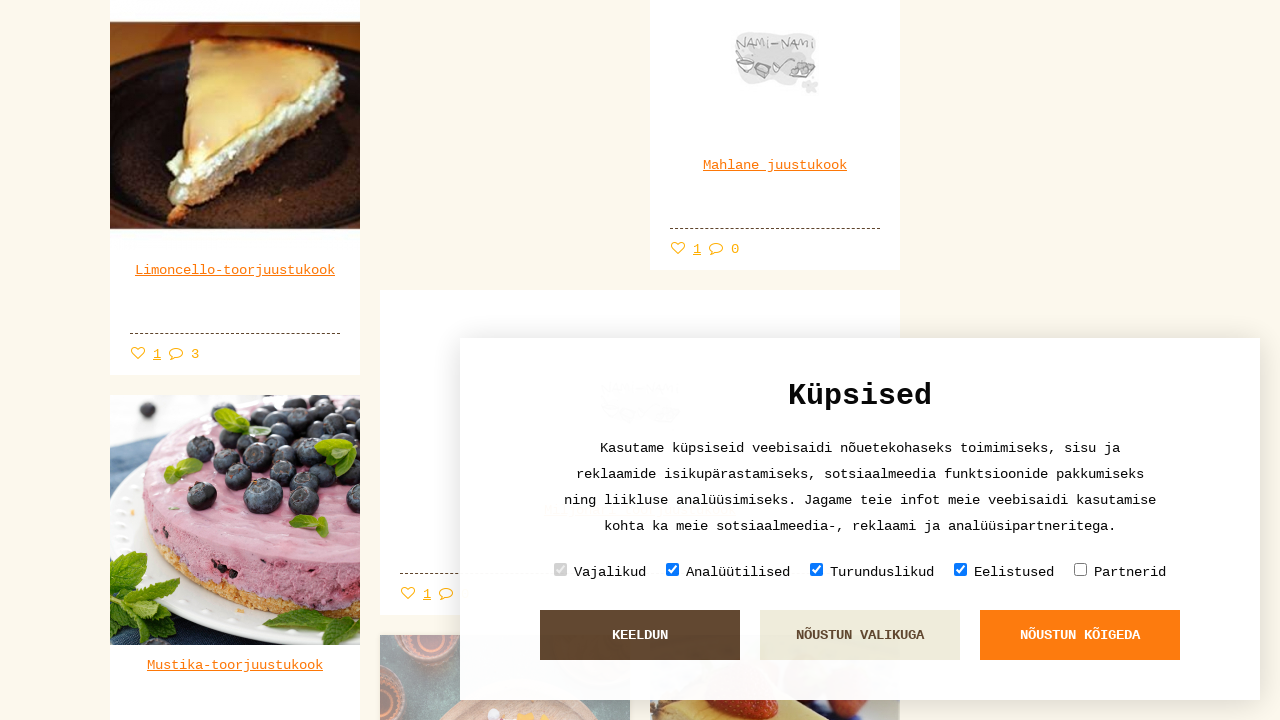

Clicked 'Show more' button to load additional recipe results at (505, 703) on #more_recipes
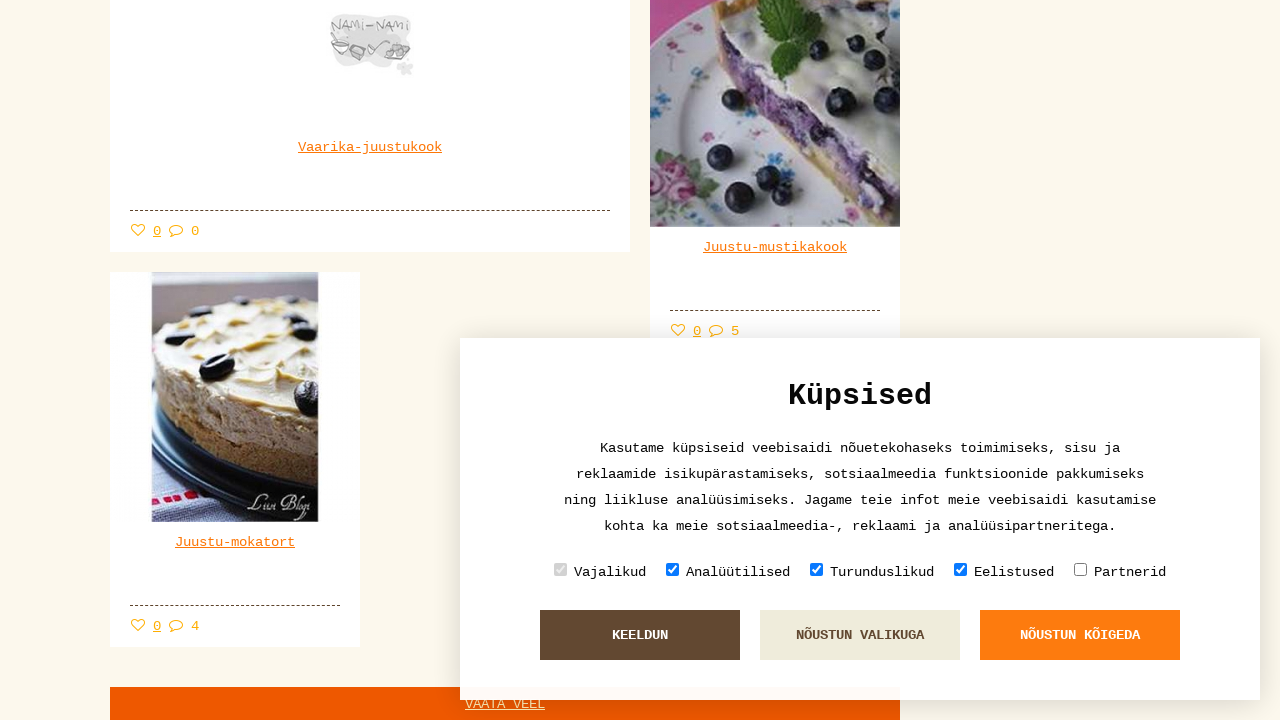

Waited for new recipe content to load
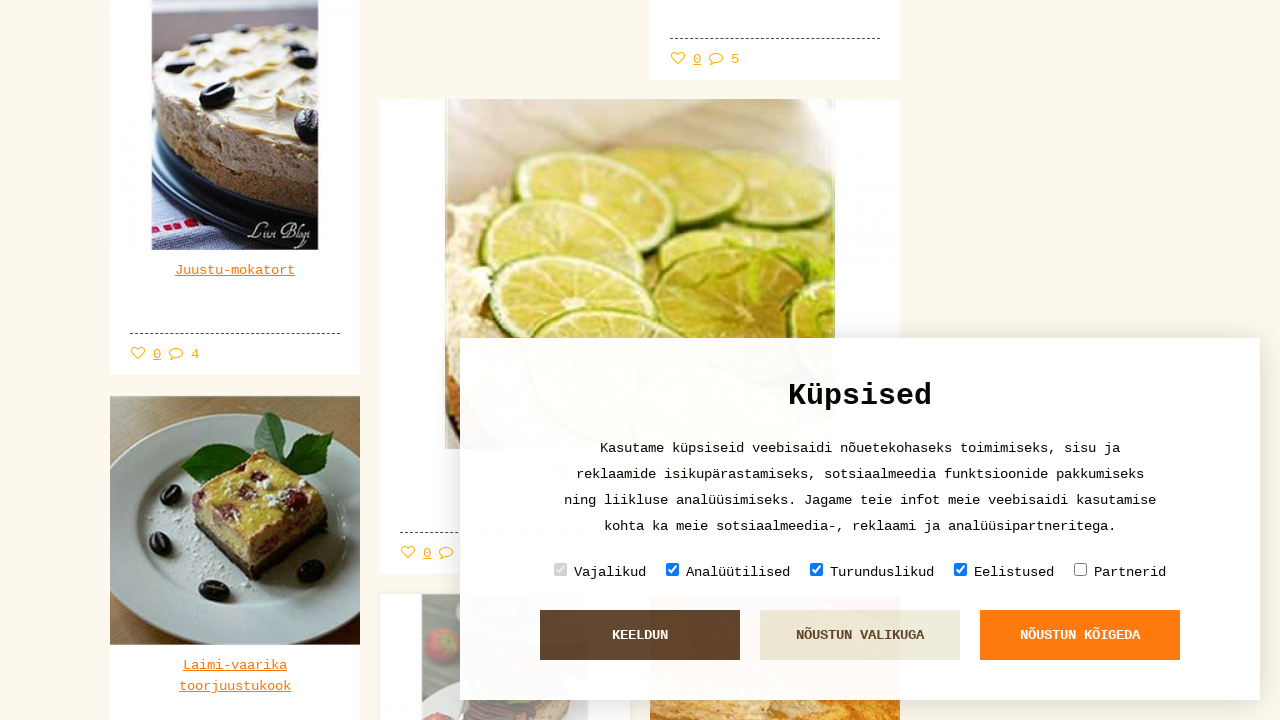

Clicked 'Show more' button to load additional recipe results at (505, 703) on #more_recipes
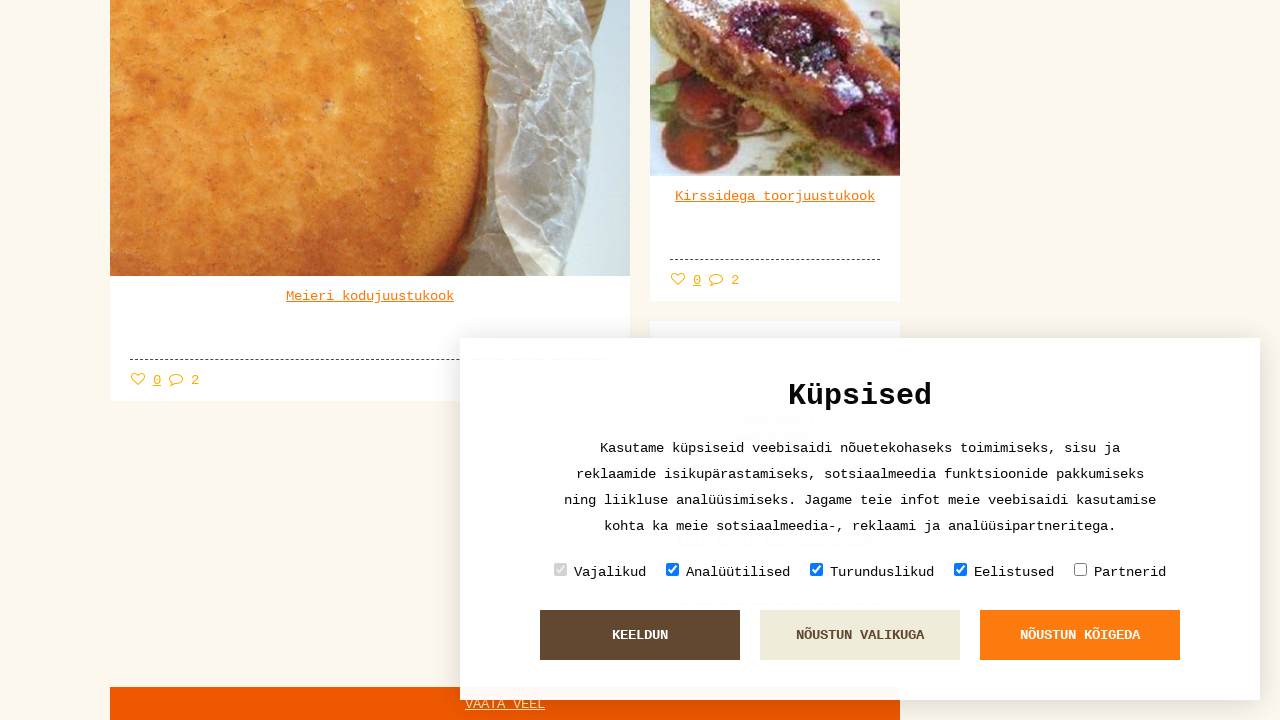

Waited for new recipe content to load
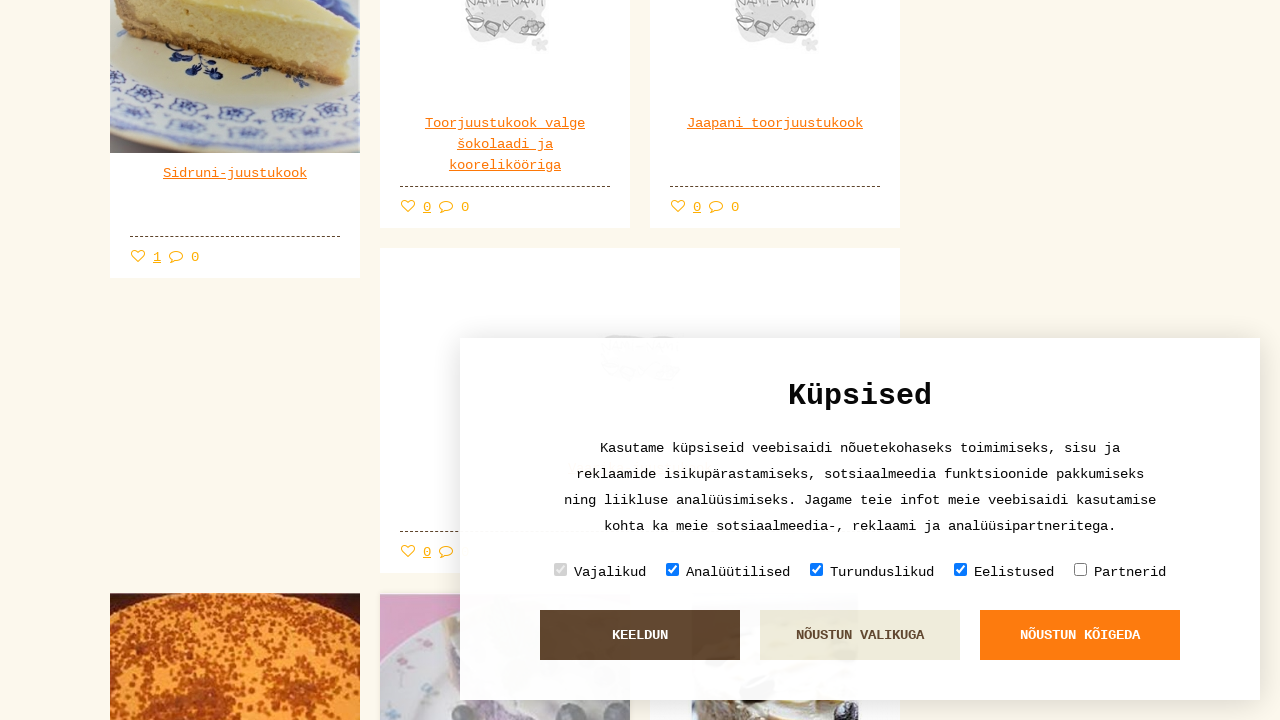

Clicked 'Show more' button to load additional recipe results at (505, 197) on #more_recipes
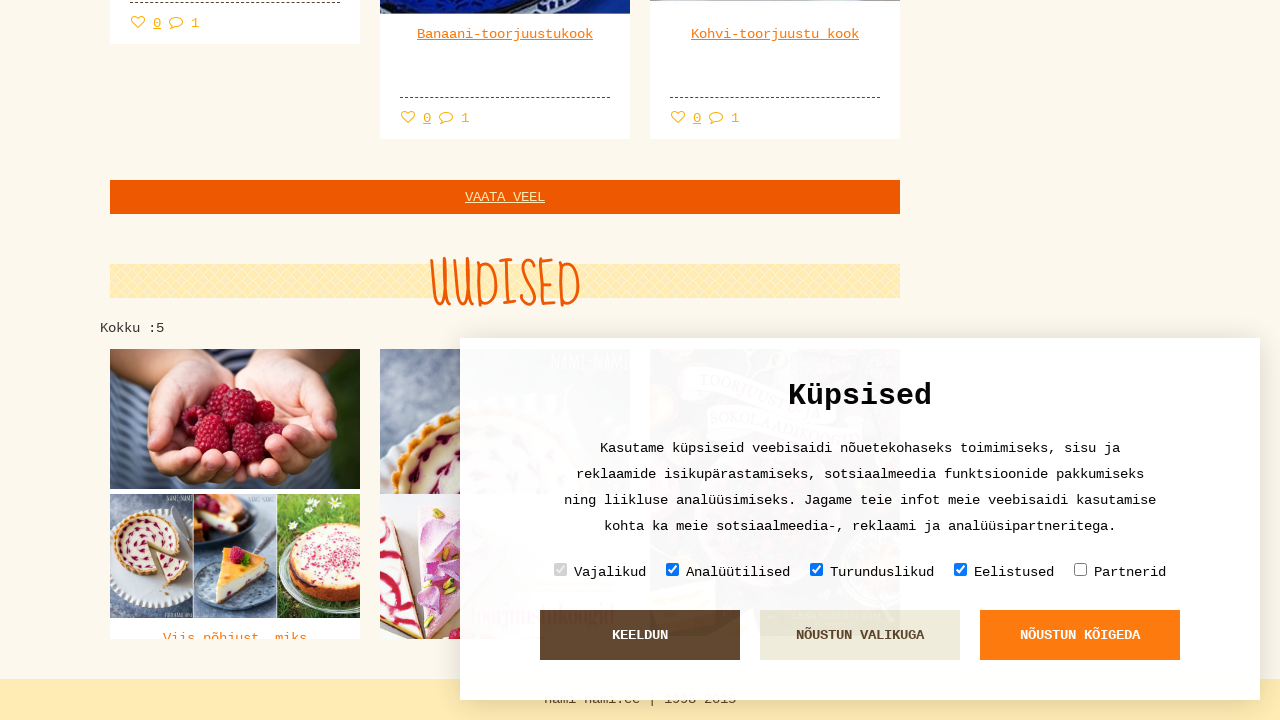

Waited for new recipe content to load
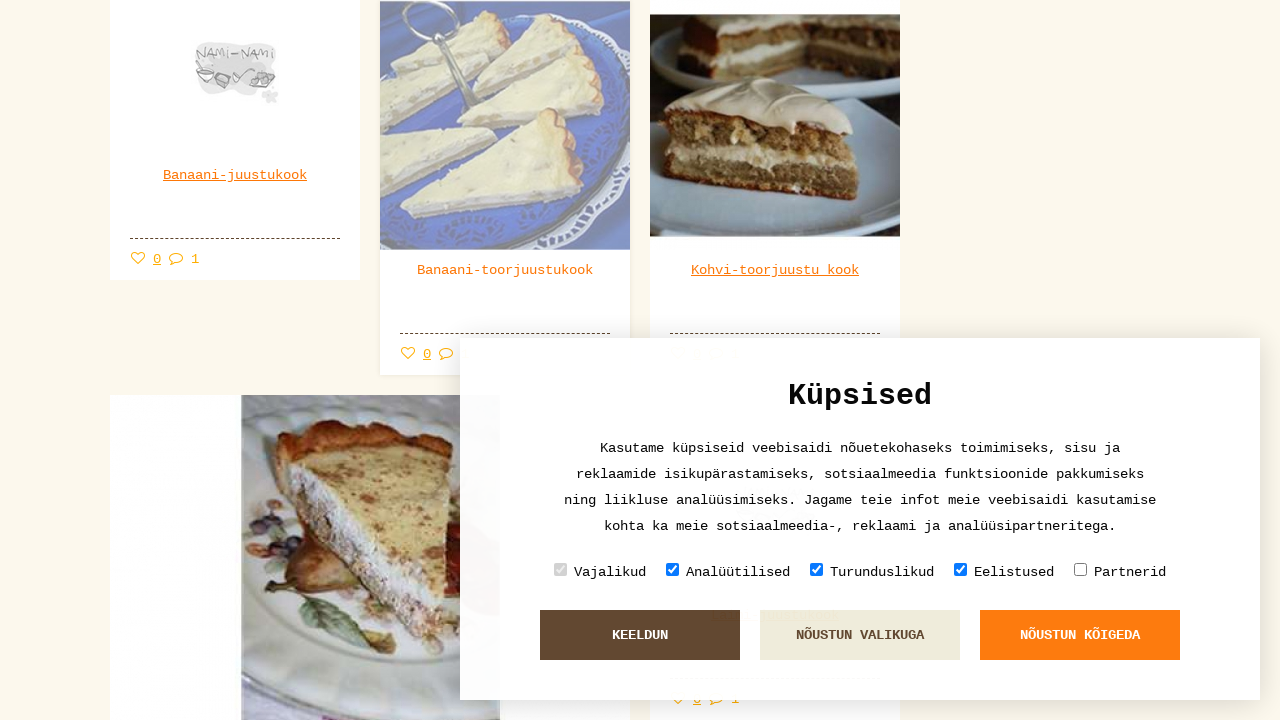

Clicked 'Show more' button to load additional recipe results at (505, 703) on #more_recipes
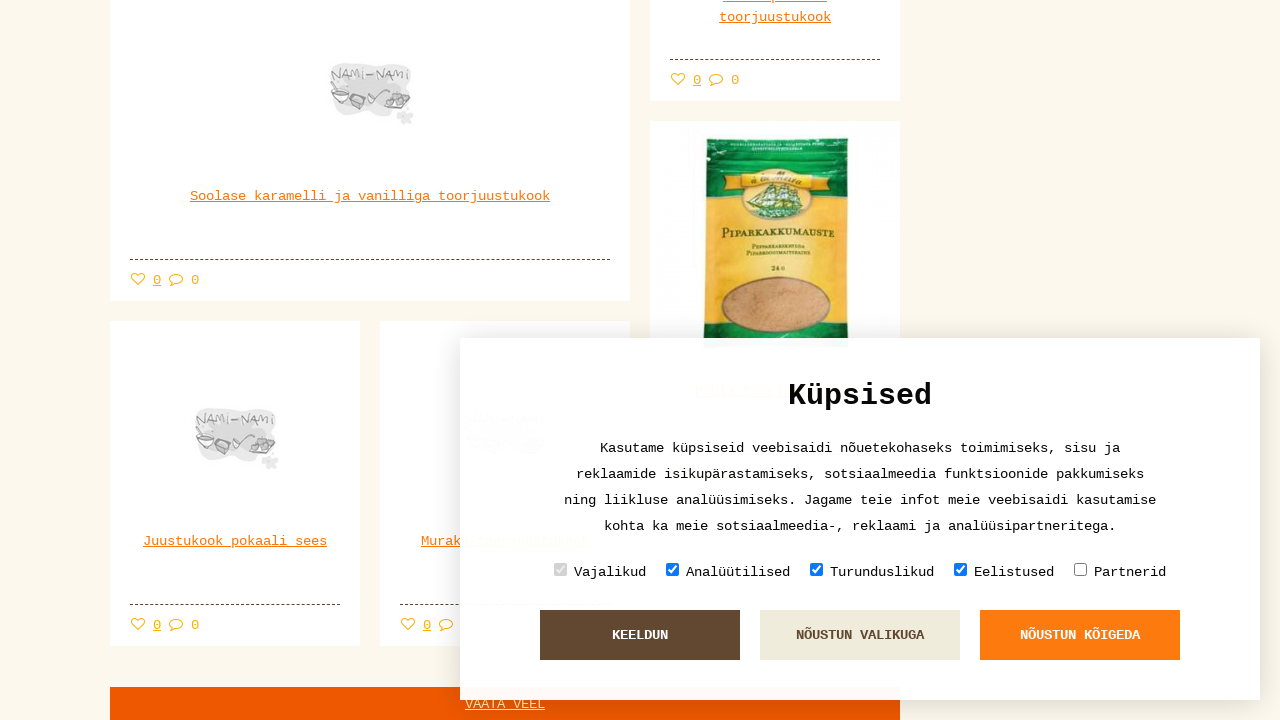

Waited for new recipe content to load
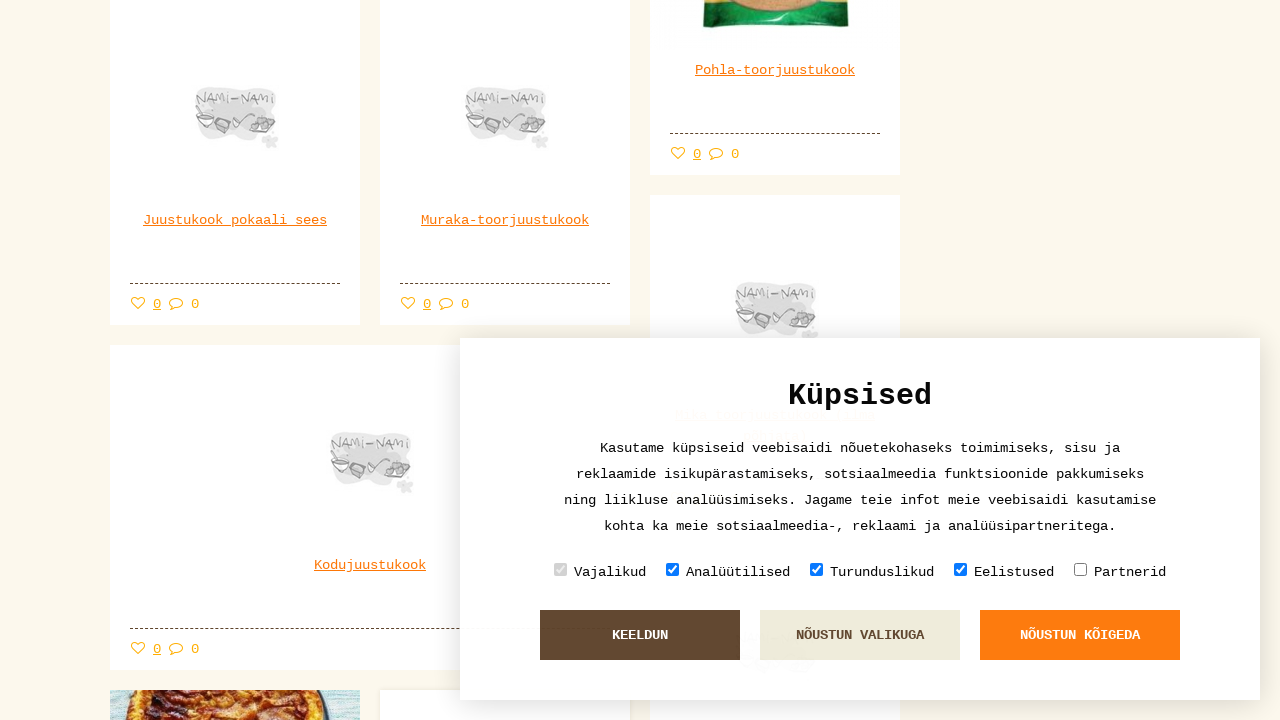

Clicked 'Show more' button to load additional recipe results at (505, 703) on #more_recipes
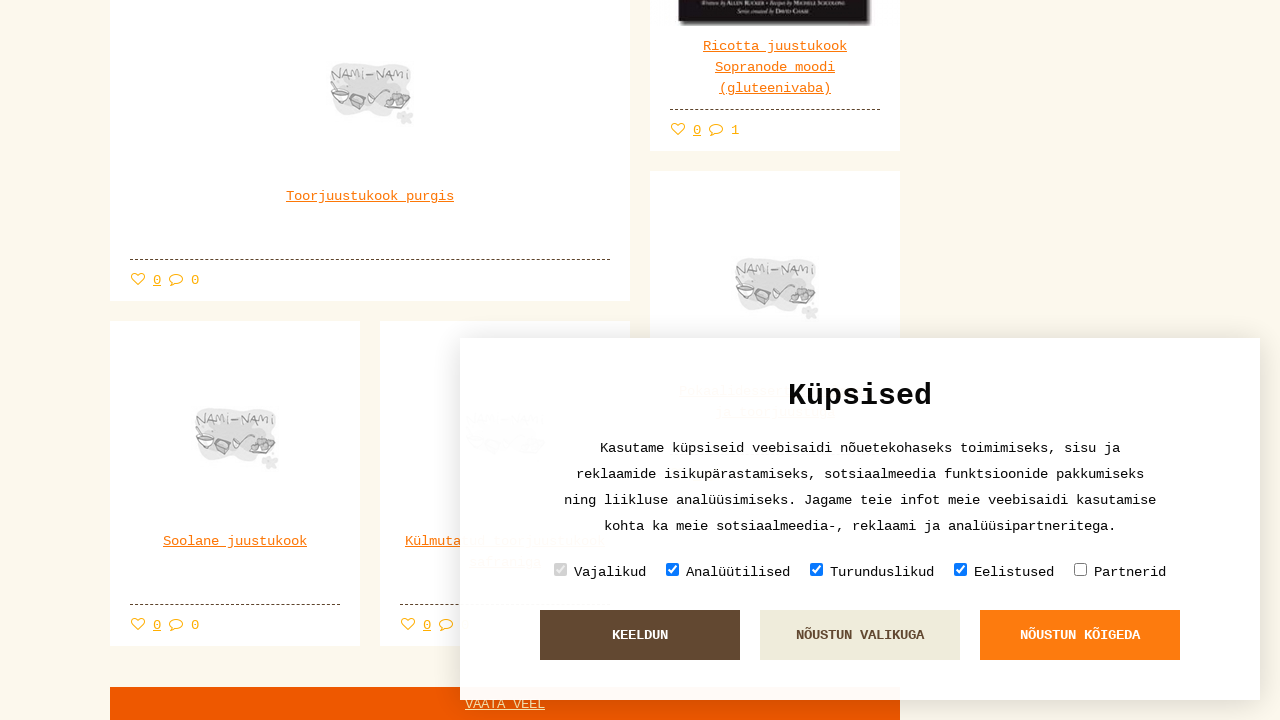

Waited for new recipe content to load
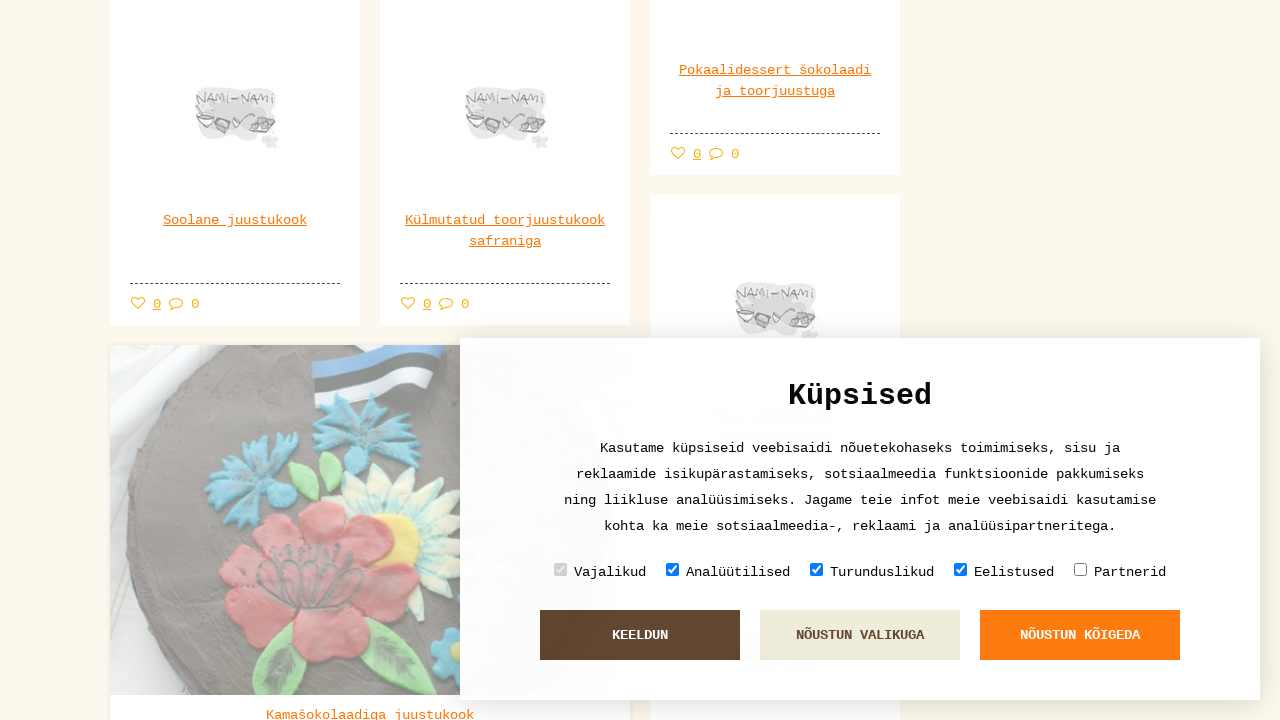

Clicked 'Show more' button to load additional recipe results at (505, 703) on #more_recipes
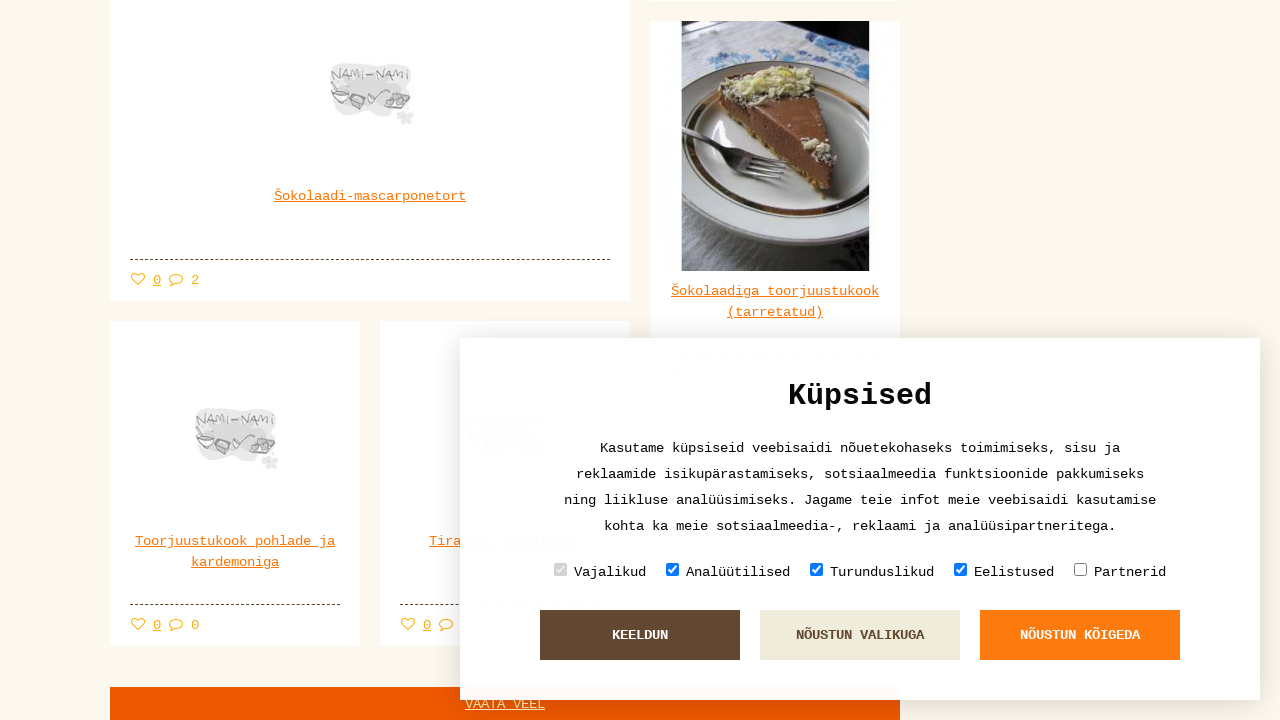

Waited for new recipe content to load
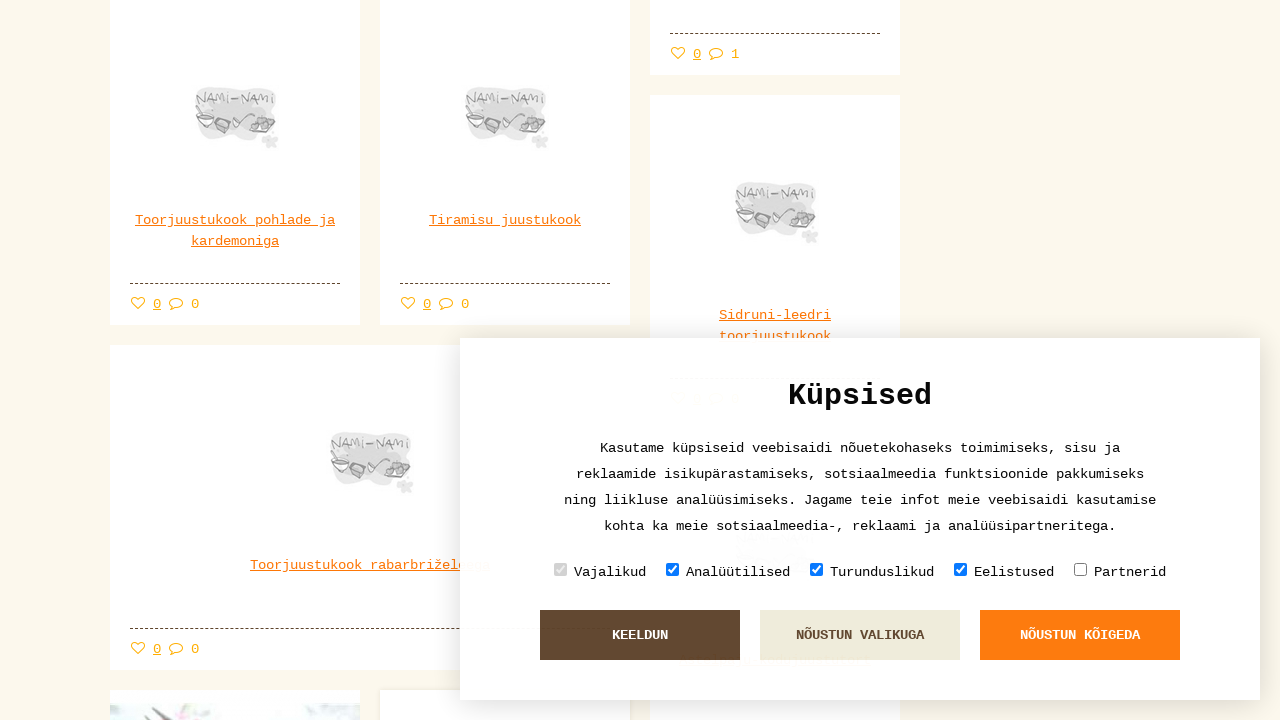

Clicked 'Show more' button to load additional recipe results at (505, 703) on #more_recipes
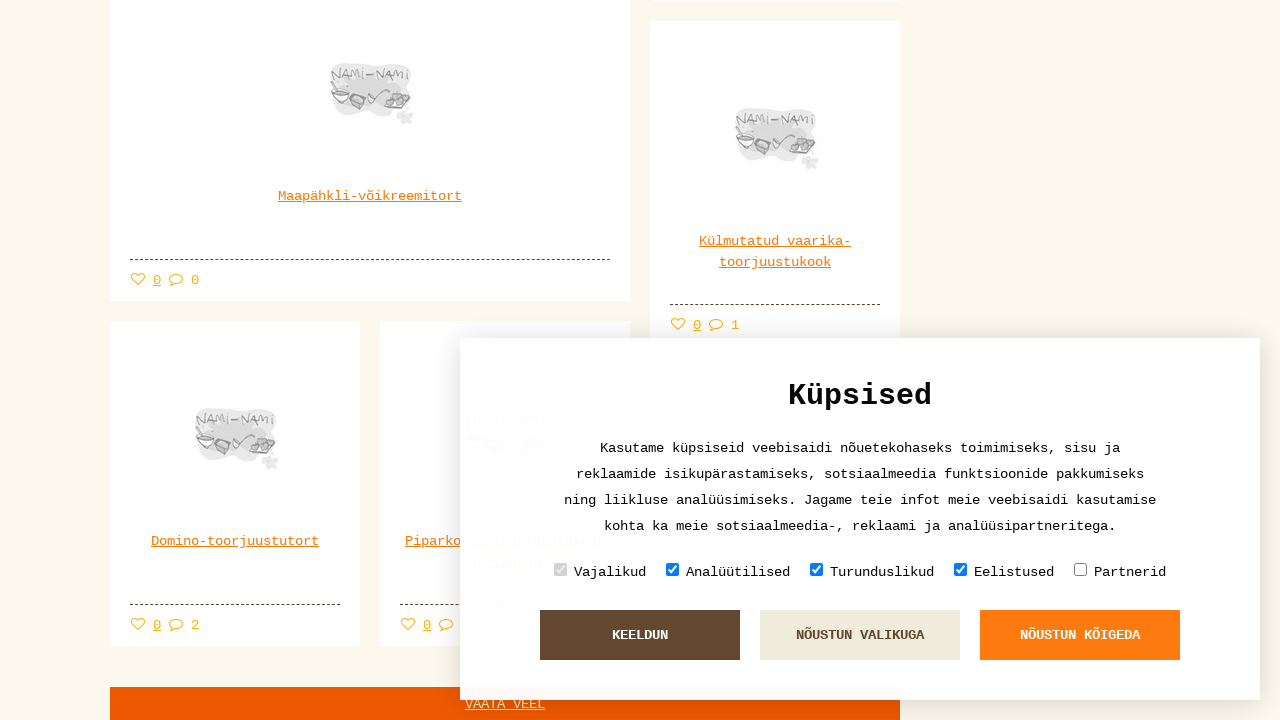

Waited for new recipe content to load
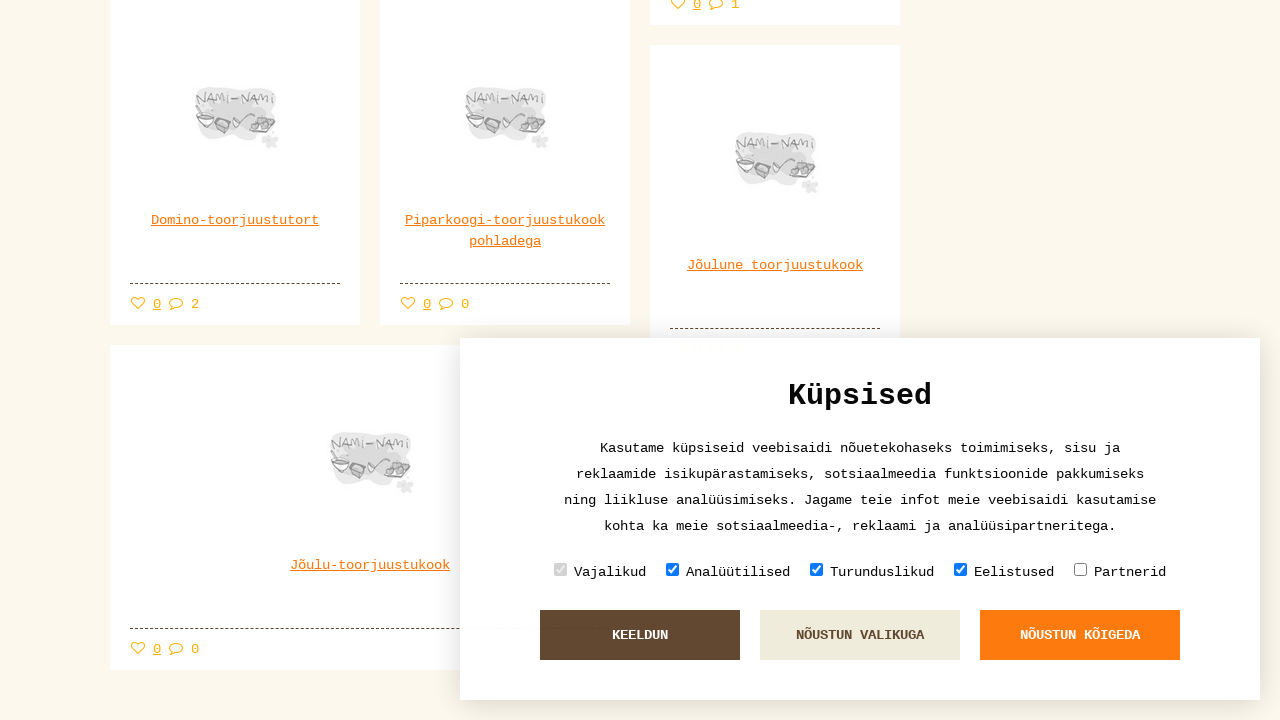

Verified that recipe content is loaded by confirming 'div.intro' selector exists
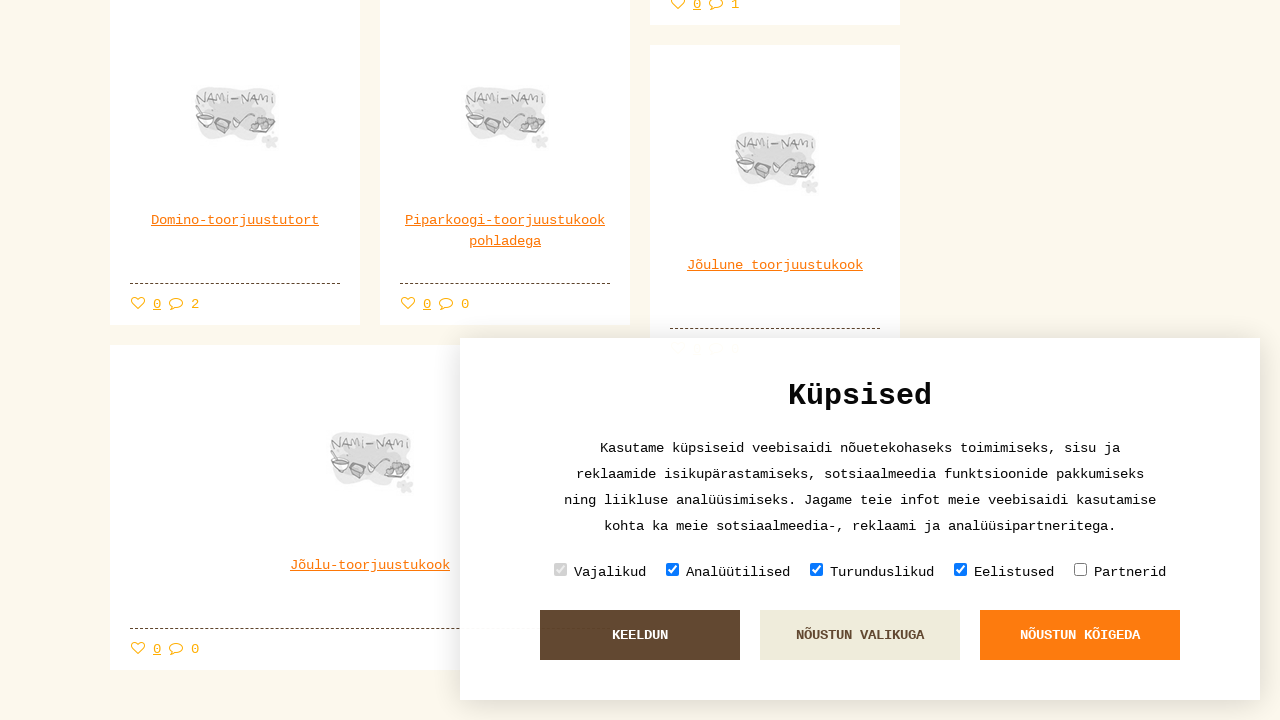

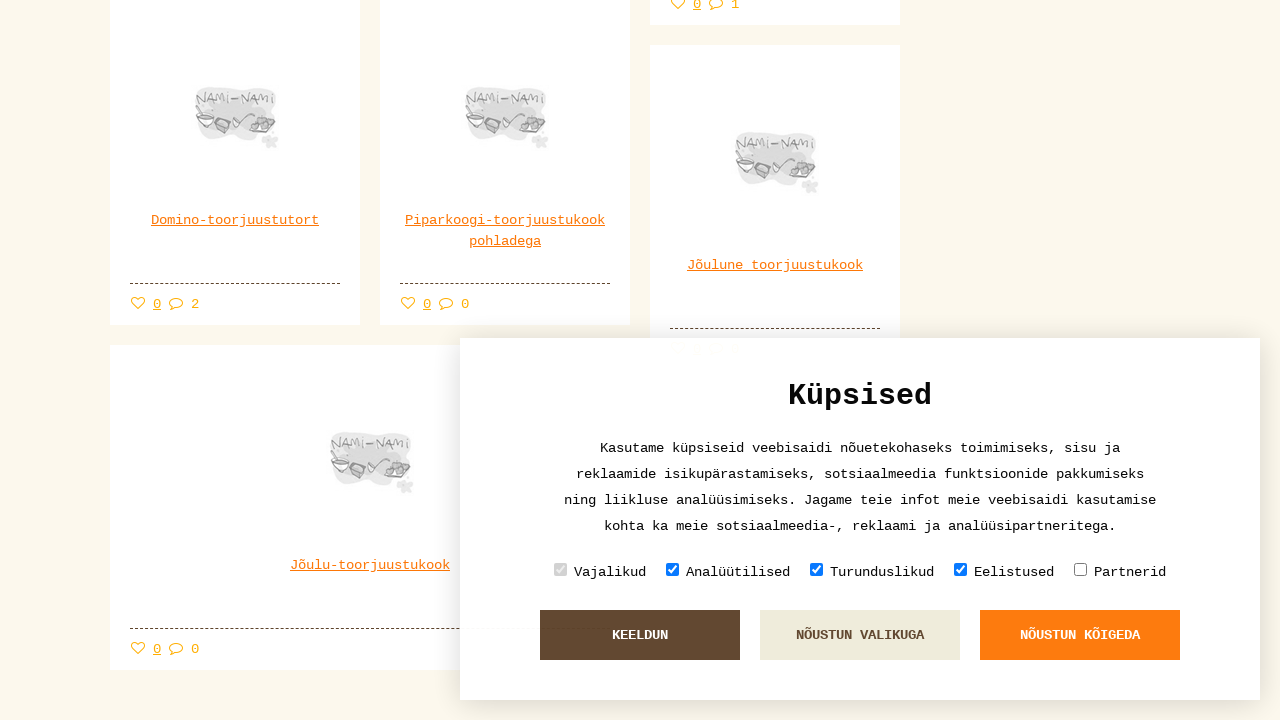